Navigates to Playwright documentation site, verifies the page title contains "Playwright", clicks on a navigation link, and verifies navigation to the Installation page.

Starting URL: https://playwright.dev

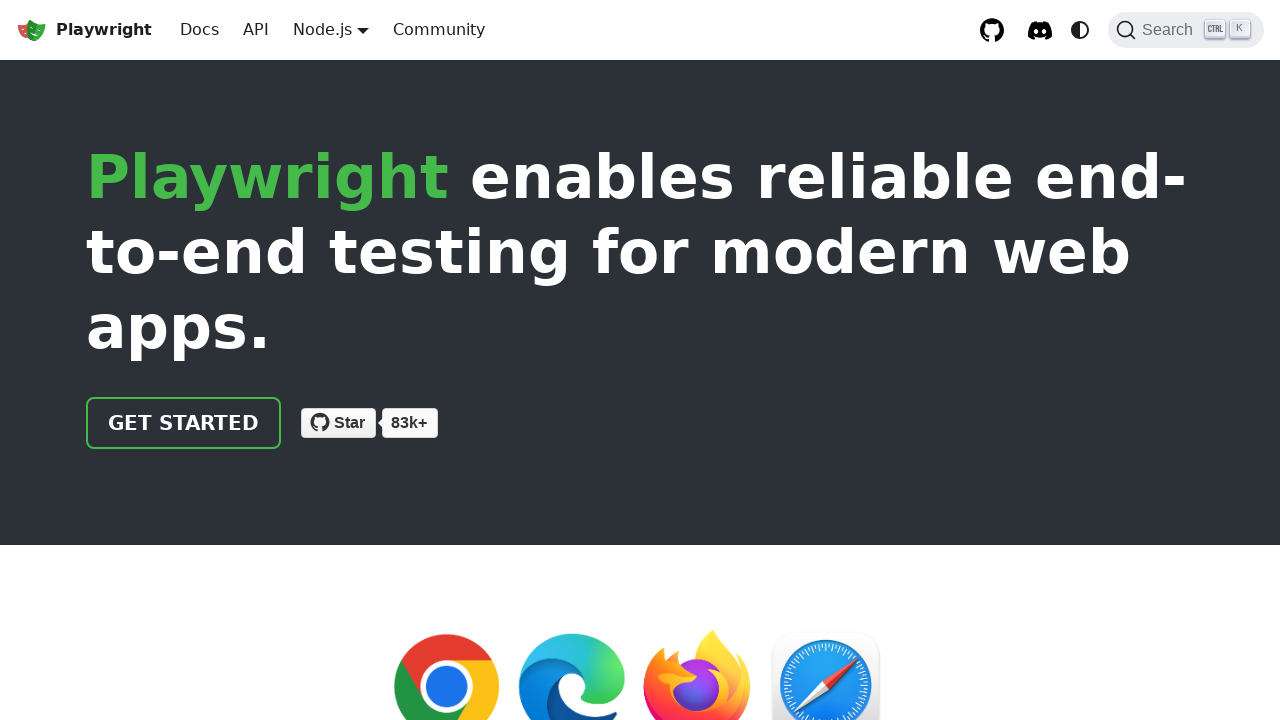

Verified page title contains 'Playwright'
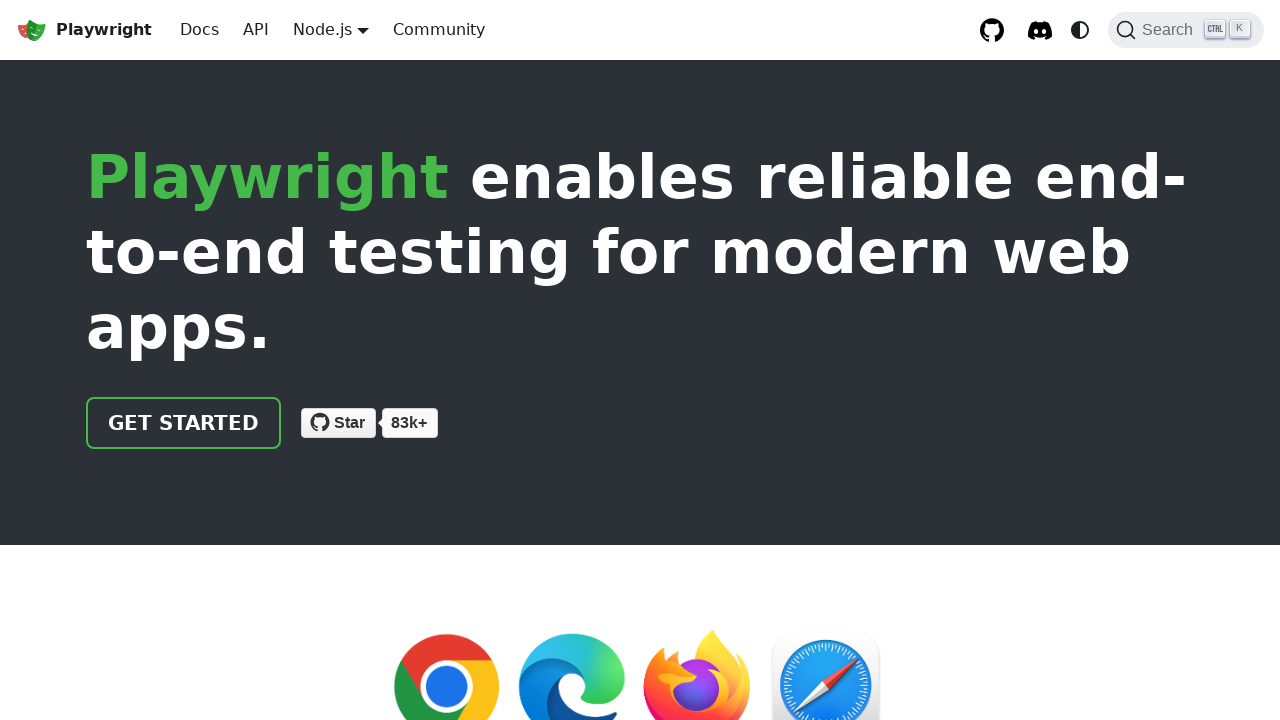

Clicked navigation link to get started at (184, 423) on xpath=//html/body/div/div[2]/header/div/div/a
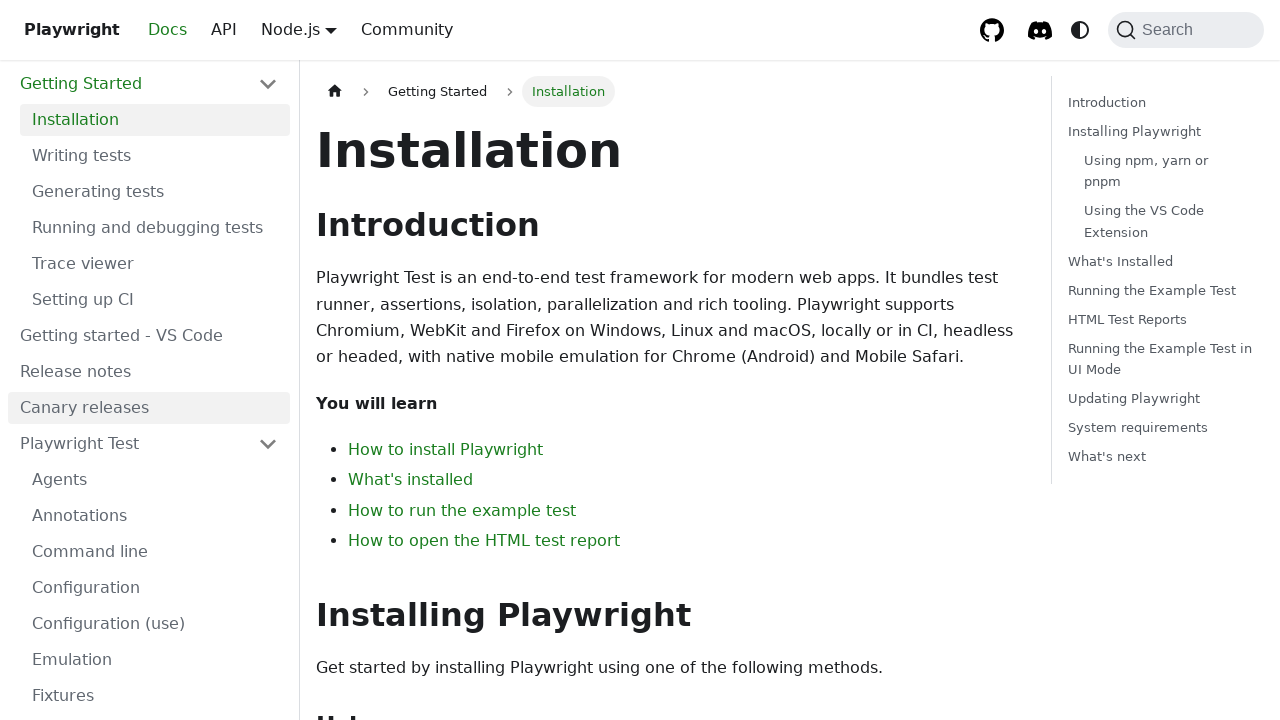

Verified navigation to Installation page
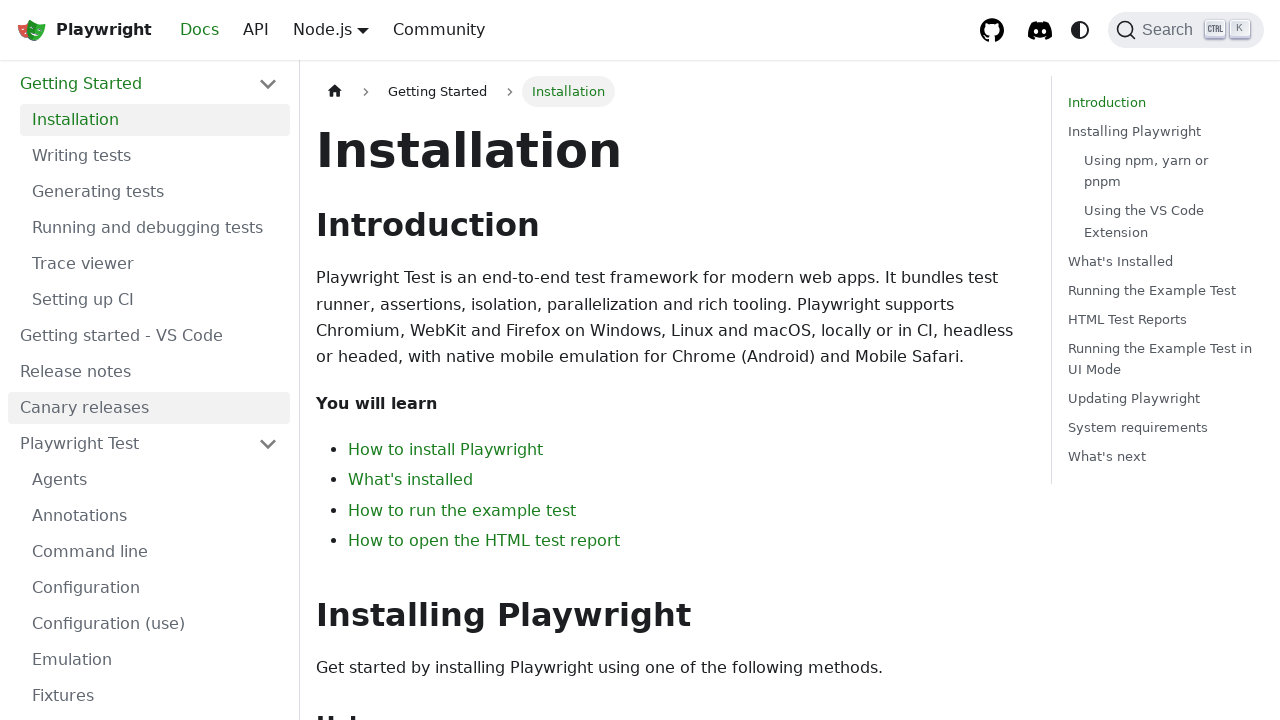

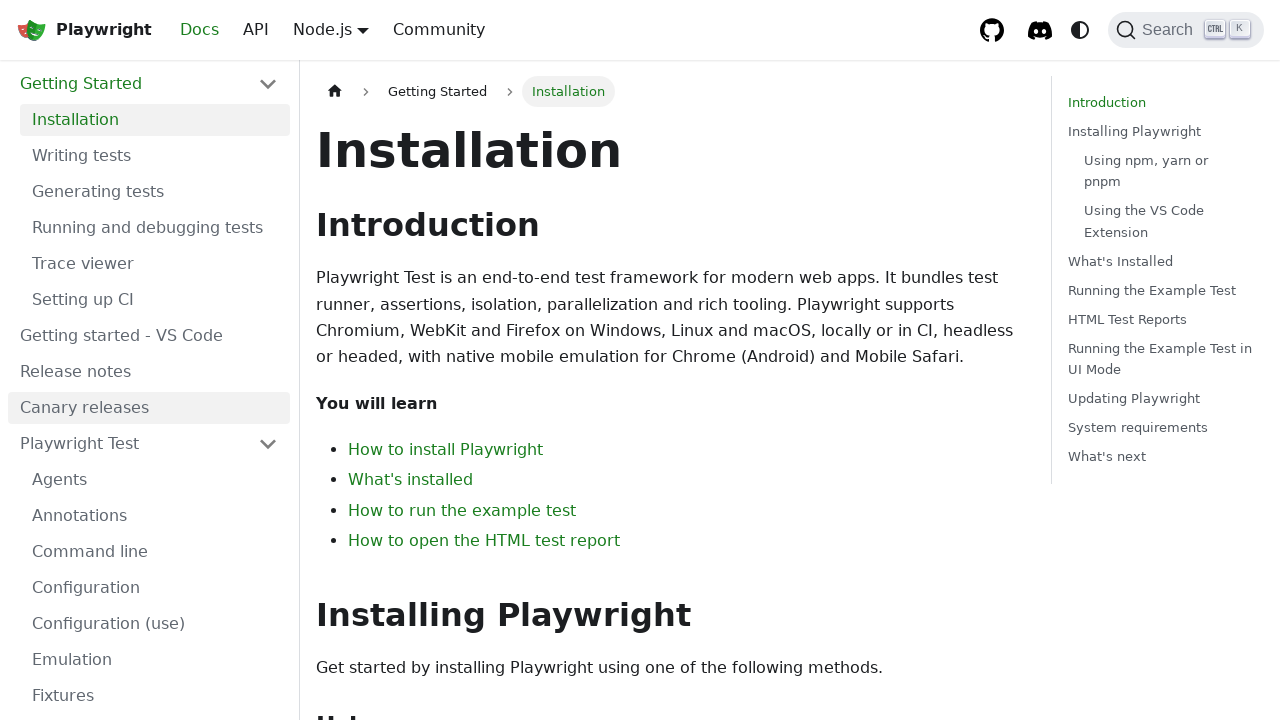